Fills out a form with first name, last name, and email, then submits it

Starting URL: http://secure-retreat-92358.herokuapp.com/

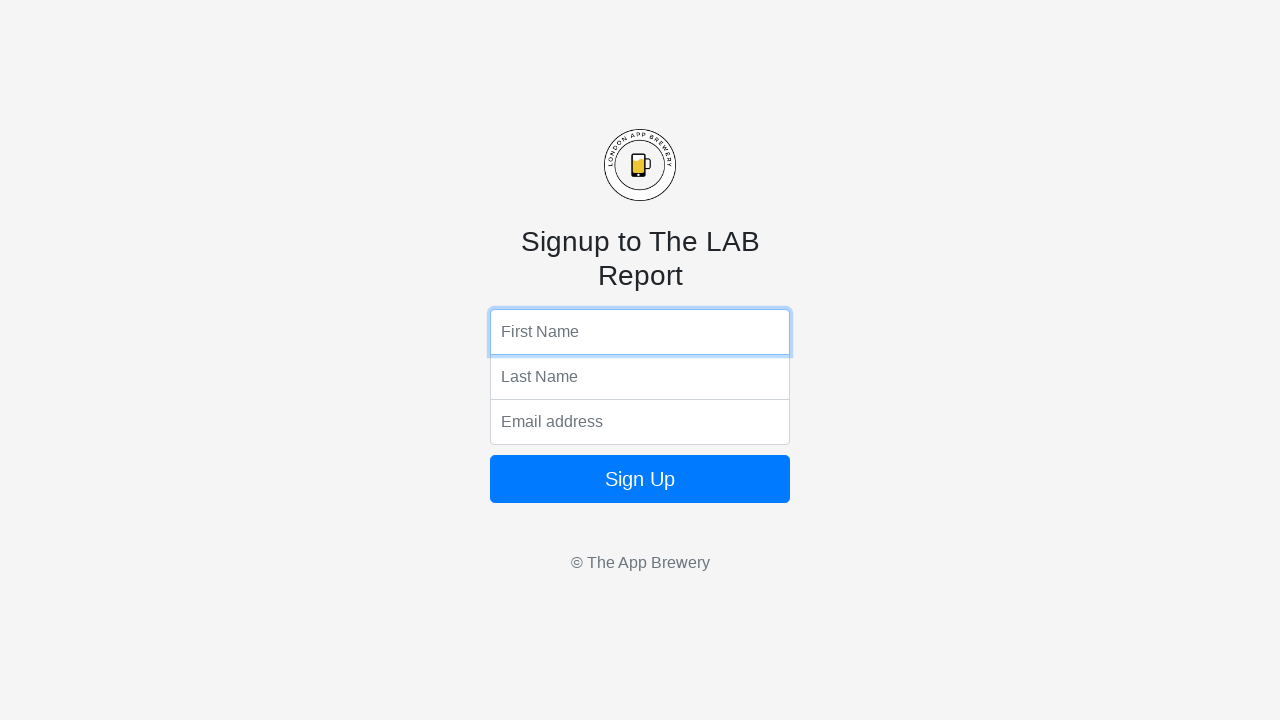

Filled first name field with 'Anko' on input[name='fName']
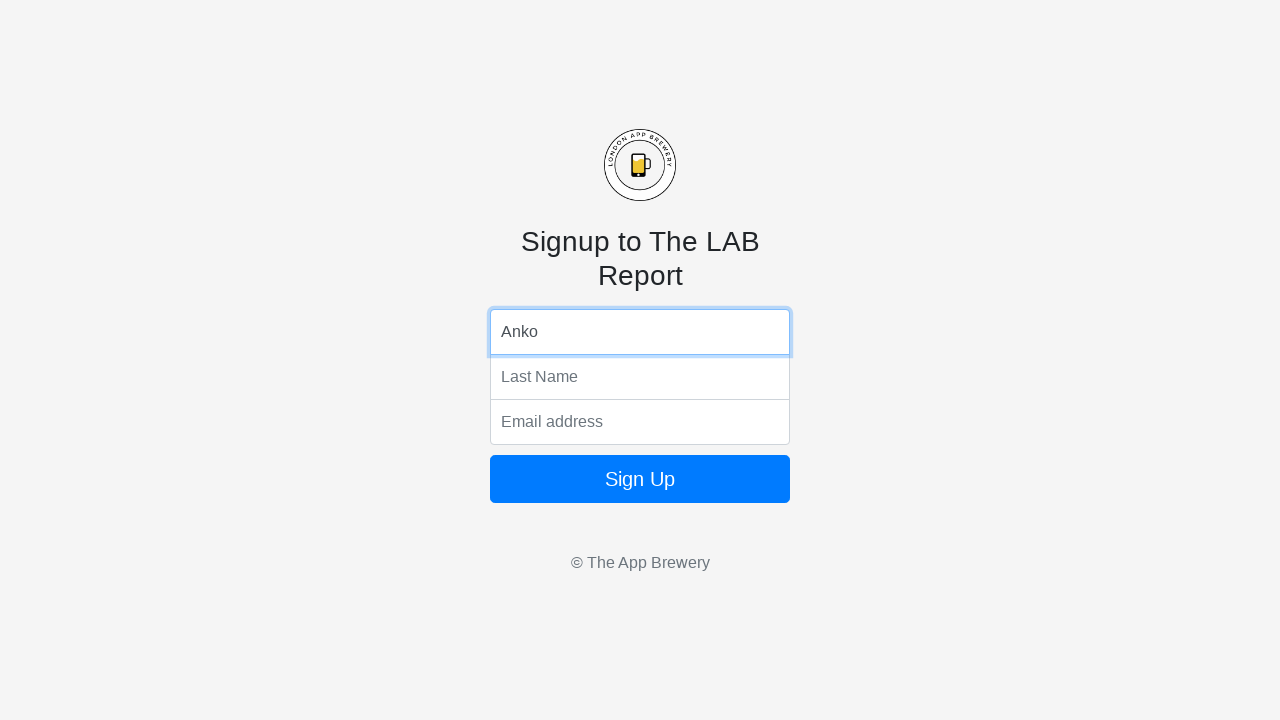

Filled last name field with 'testing' on input[name='lName']
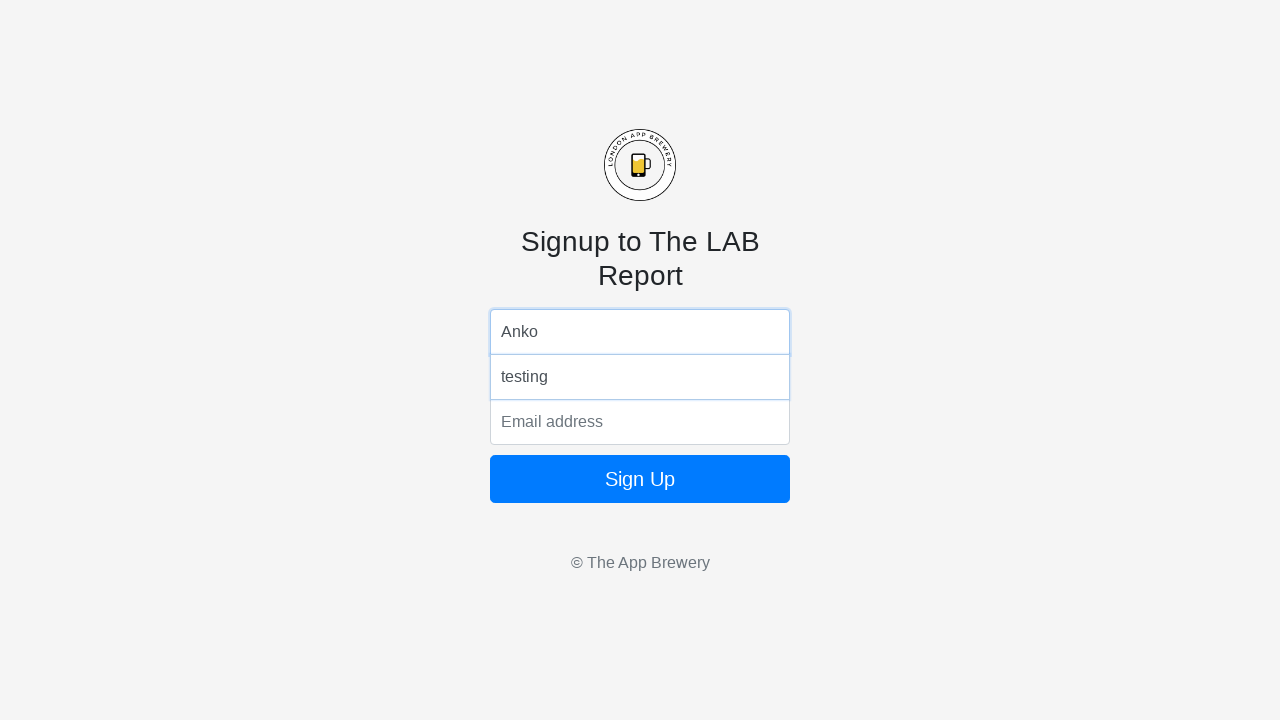

Filled email field with 'anko@testing.app' on input[name='email']
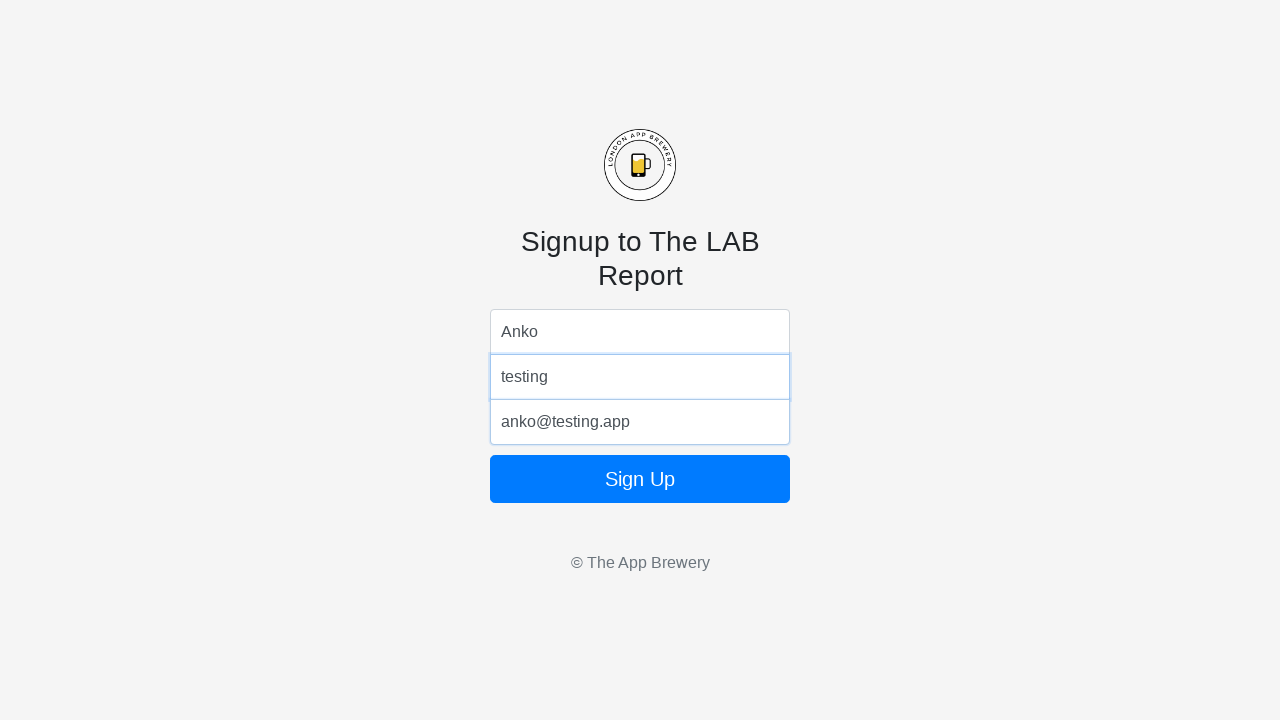

Submitted form by pressing Enter on email field on input[name='email']
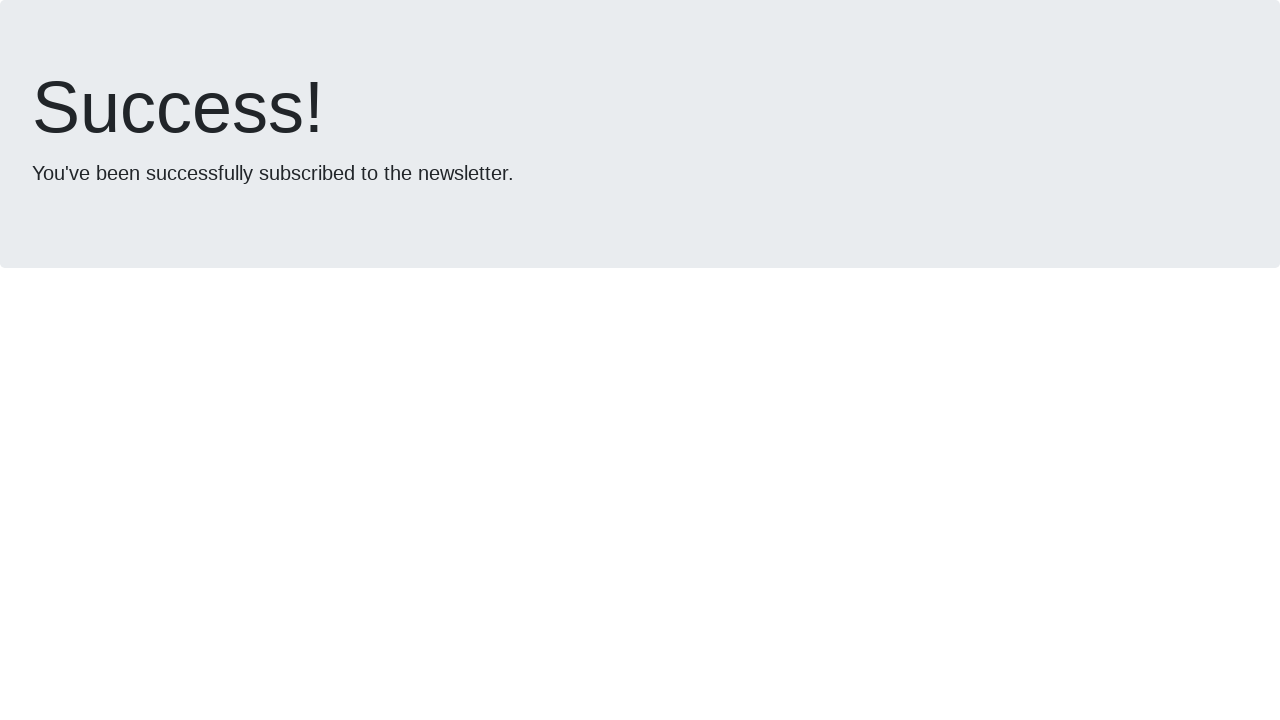

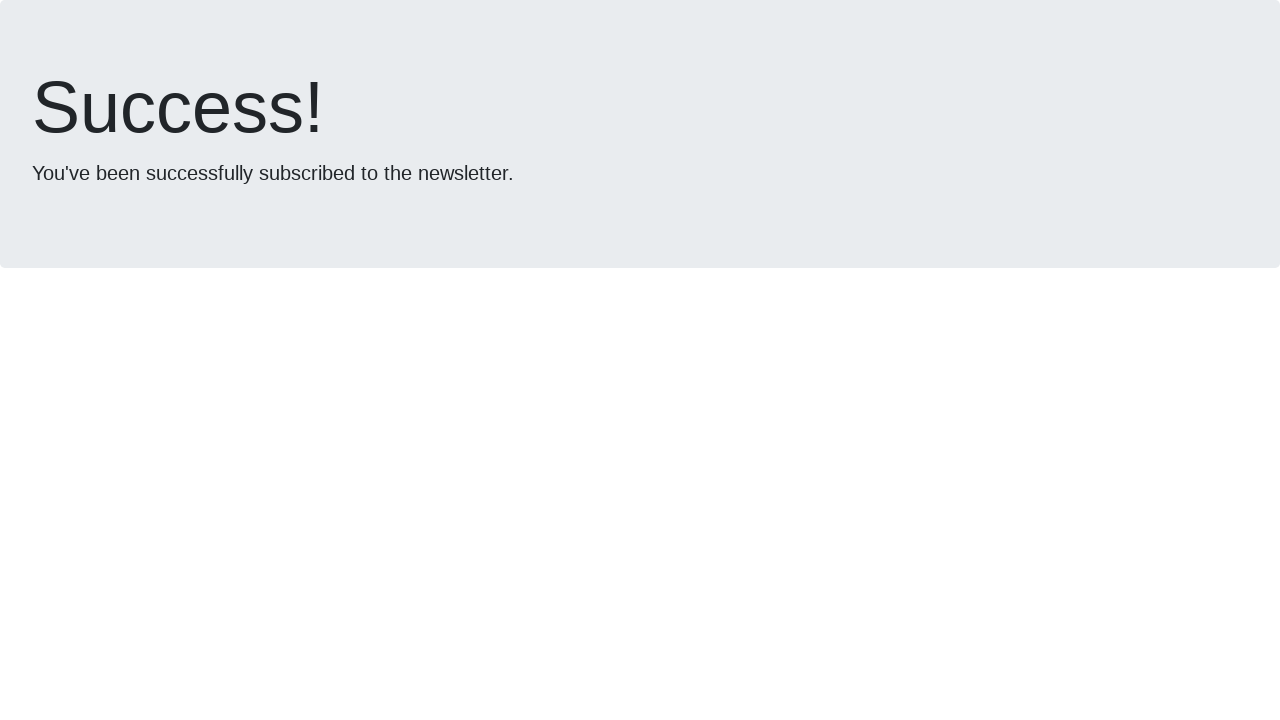